Tests a math challenge form by reading a value from the page, calculating the answer using a mathematical formula (log of absolute value of 12 times sine of x), filling in the result, checking required checkboxes, and submitting the form.

Starting URL: https://suninjuly.github.io/math.html

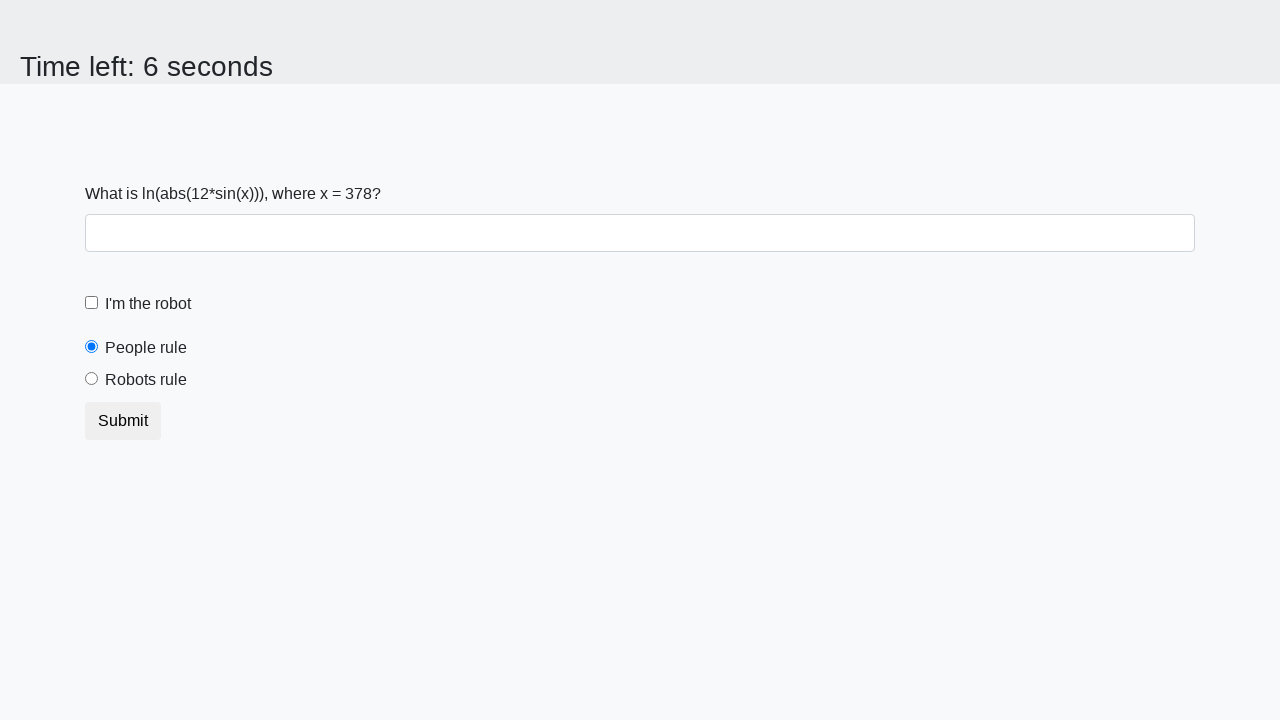

Read x value from #input_value element
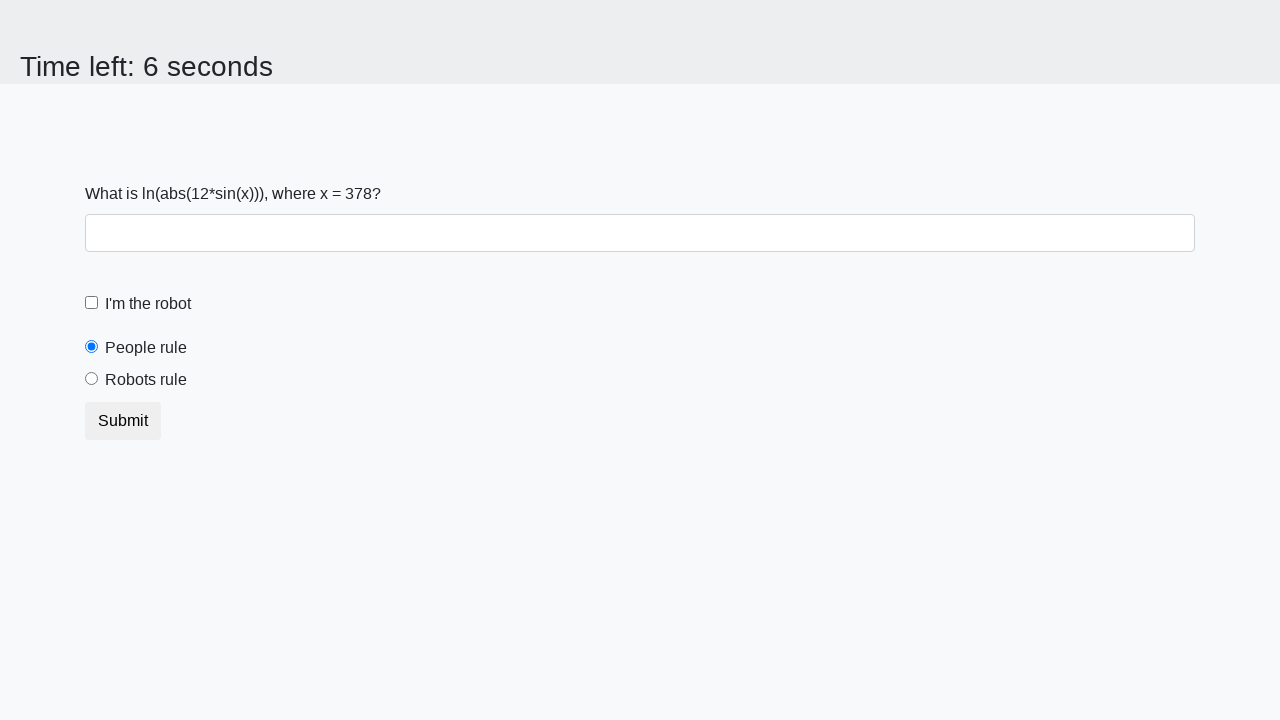

Calculated answer using formula log(abs(12*sin(378))) = 2.3179502016371507
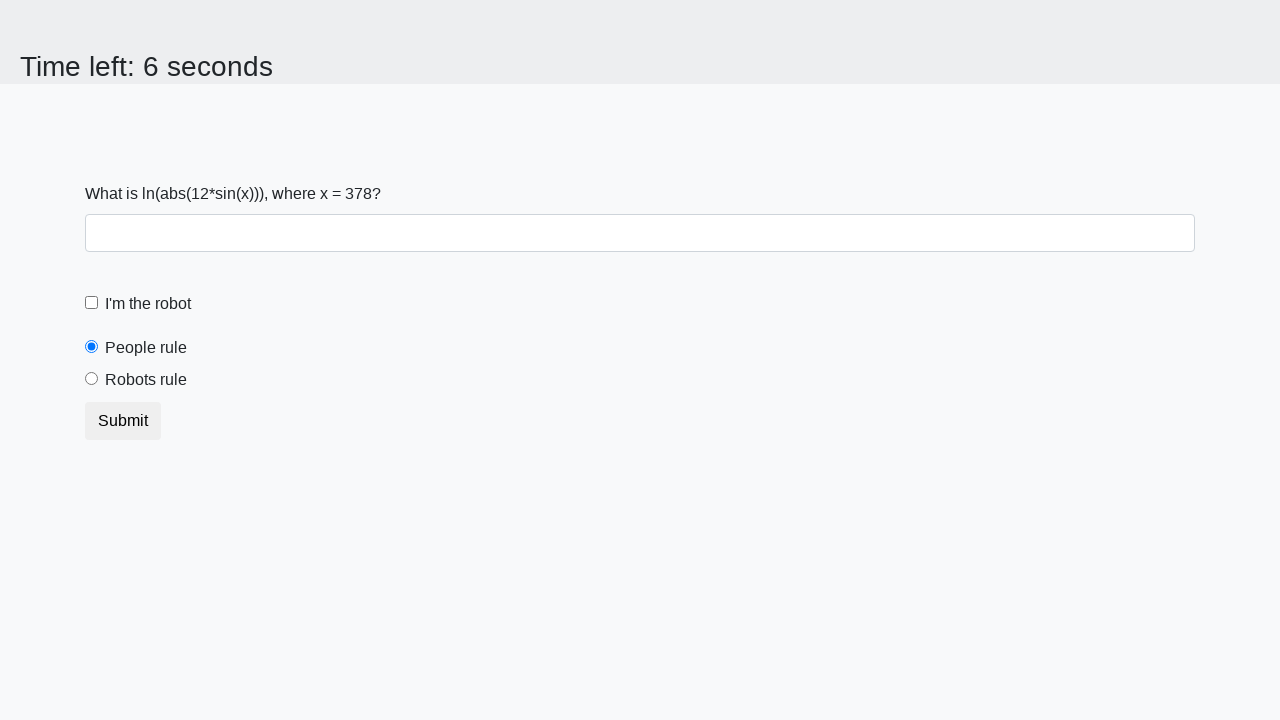

Filled answer field with calculated value: 2.3179502016371507 on #answer
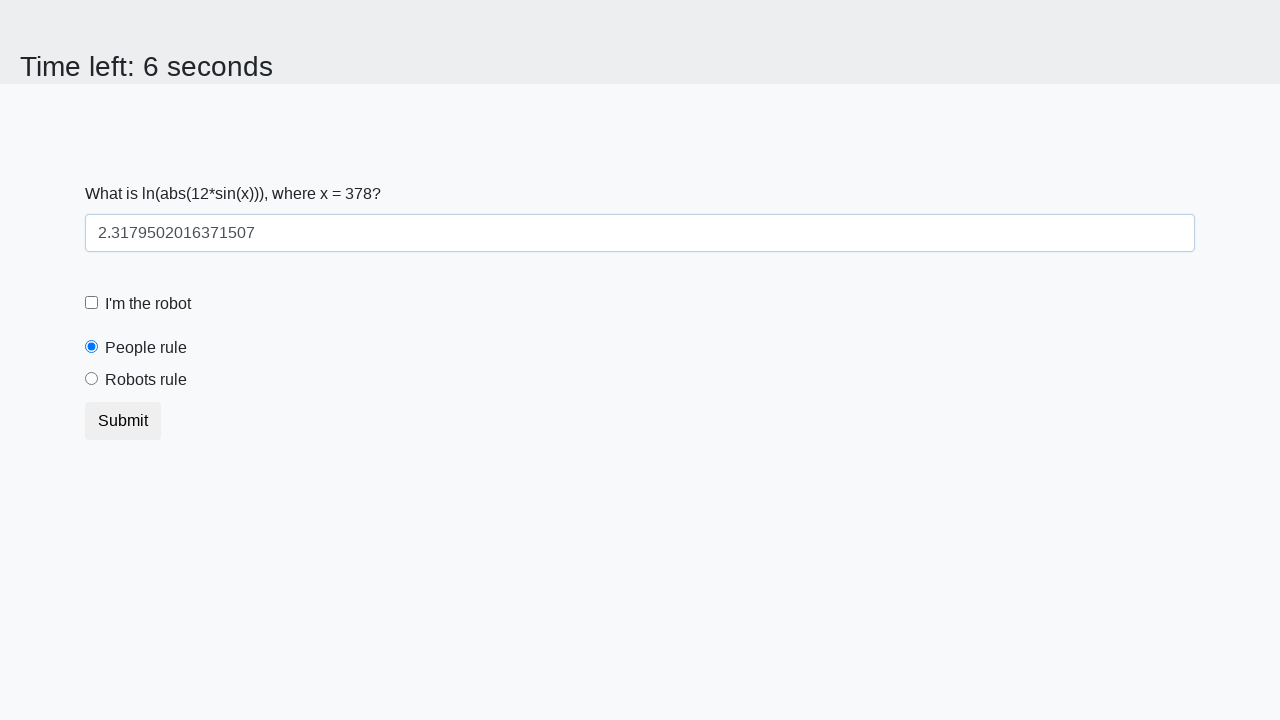

Checked the robot checkbox at (148, 304) on label[for='robotCheckbox']
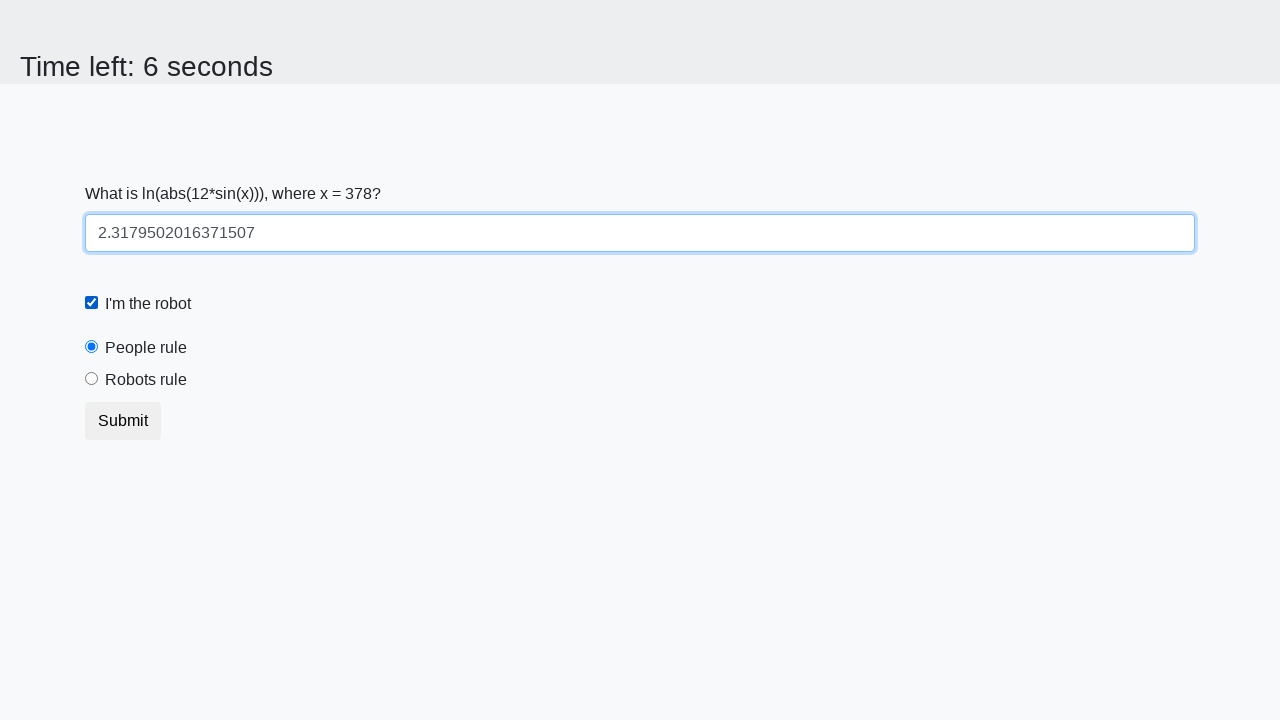

Selected the robots rule radio button at (146, 380) on label[for='robotsRule']
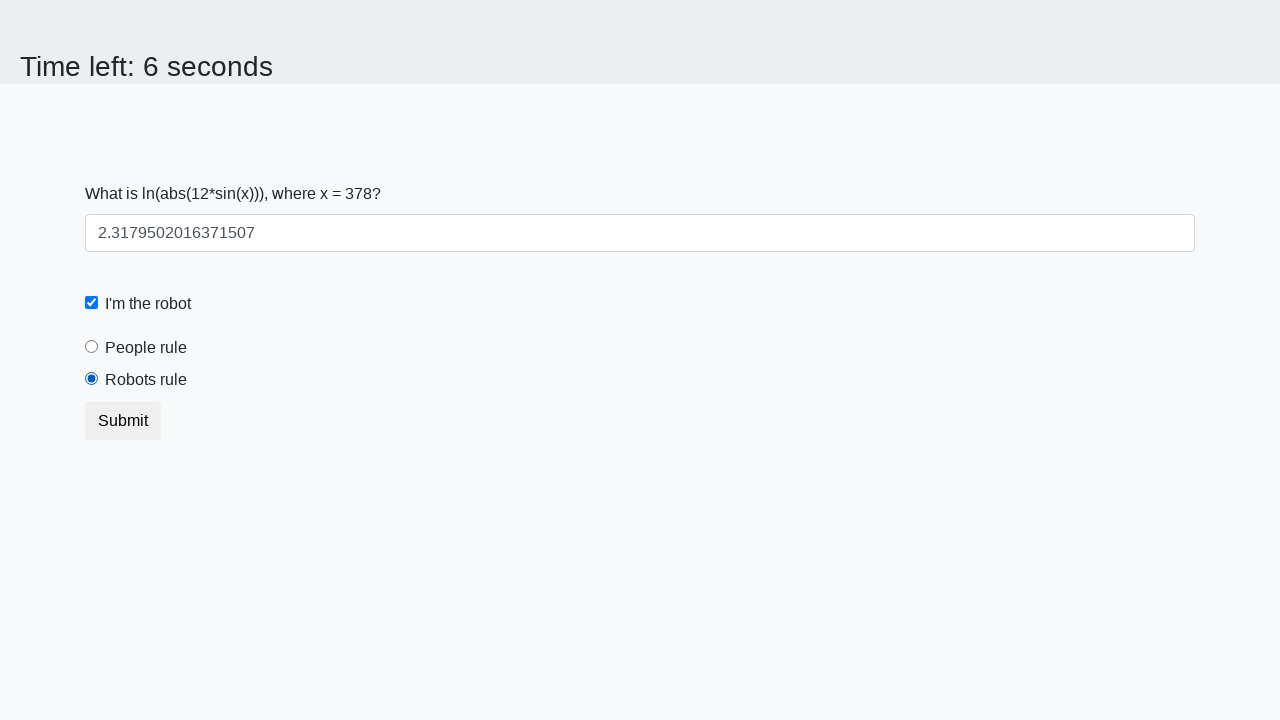

Clicked submit button to submit the math challenge form at (123, 421) on button
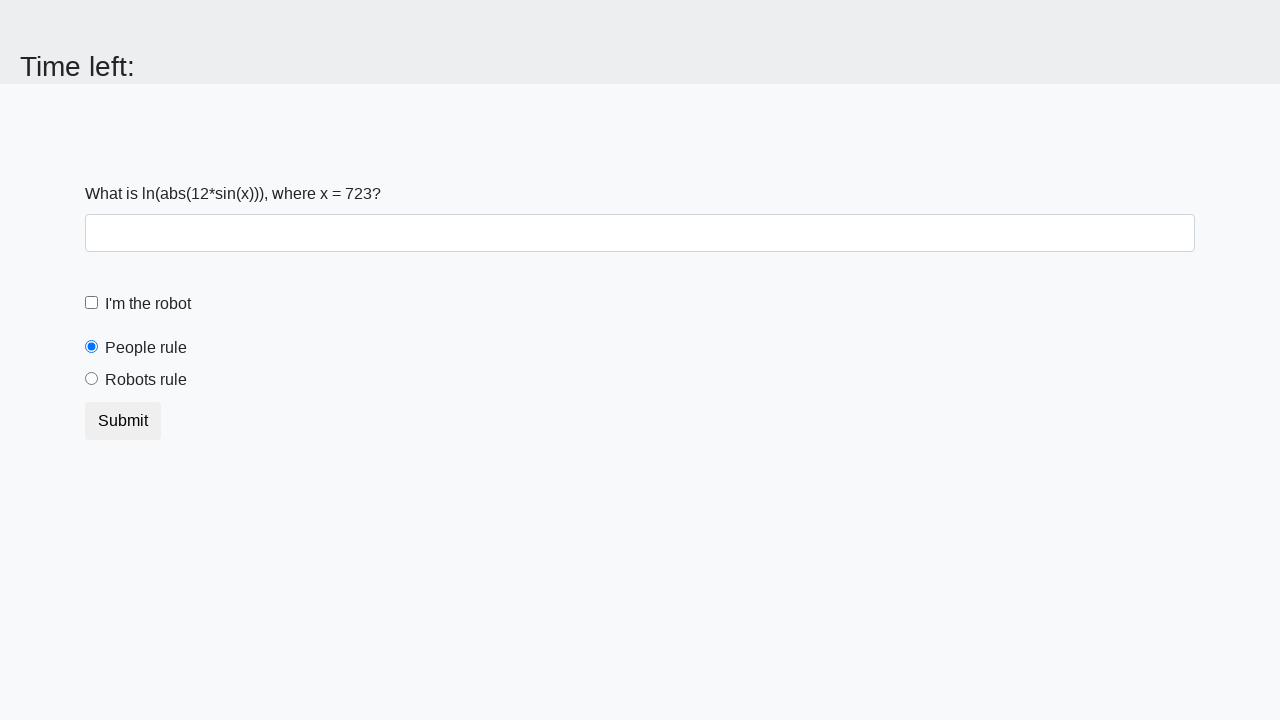

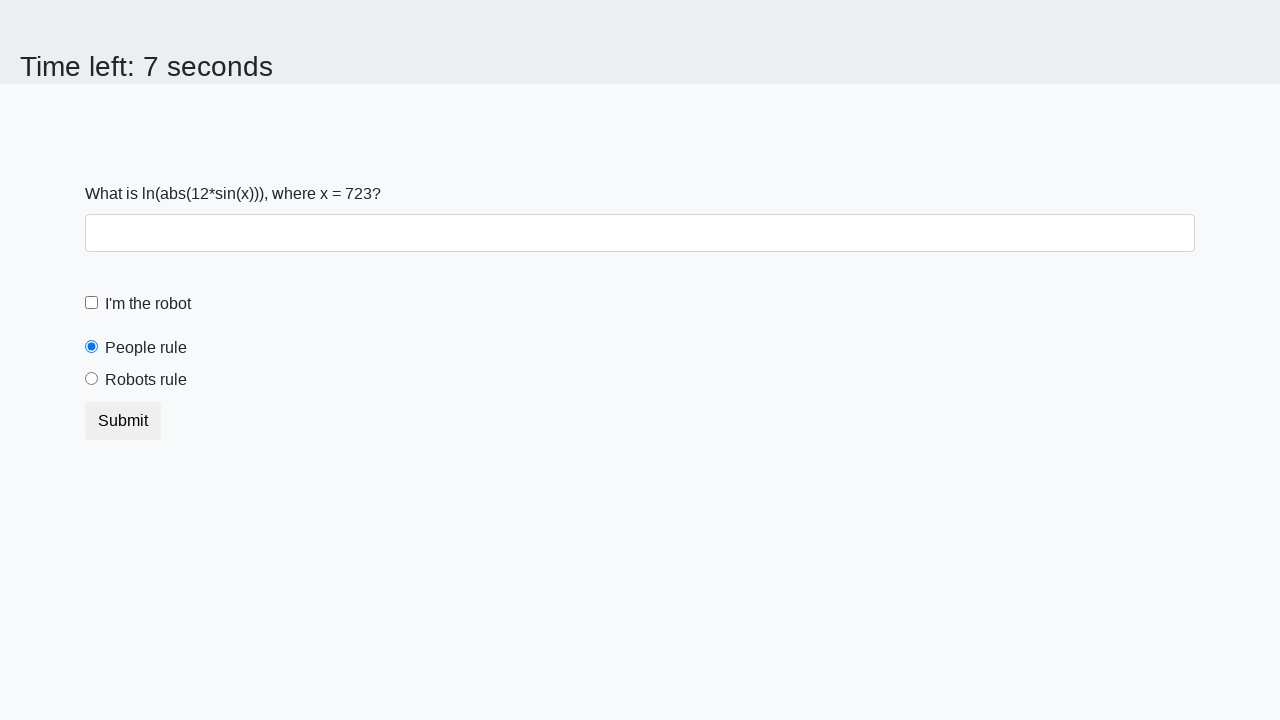